Navigates to Pantheon homepage and clicks on the "Why Pantheon" navigation link

Starting URL: https://pantheon.io/

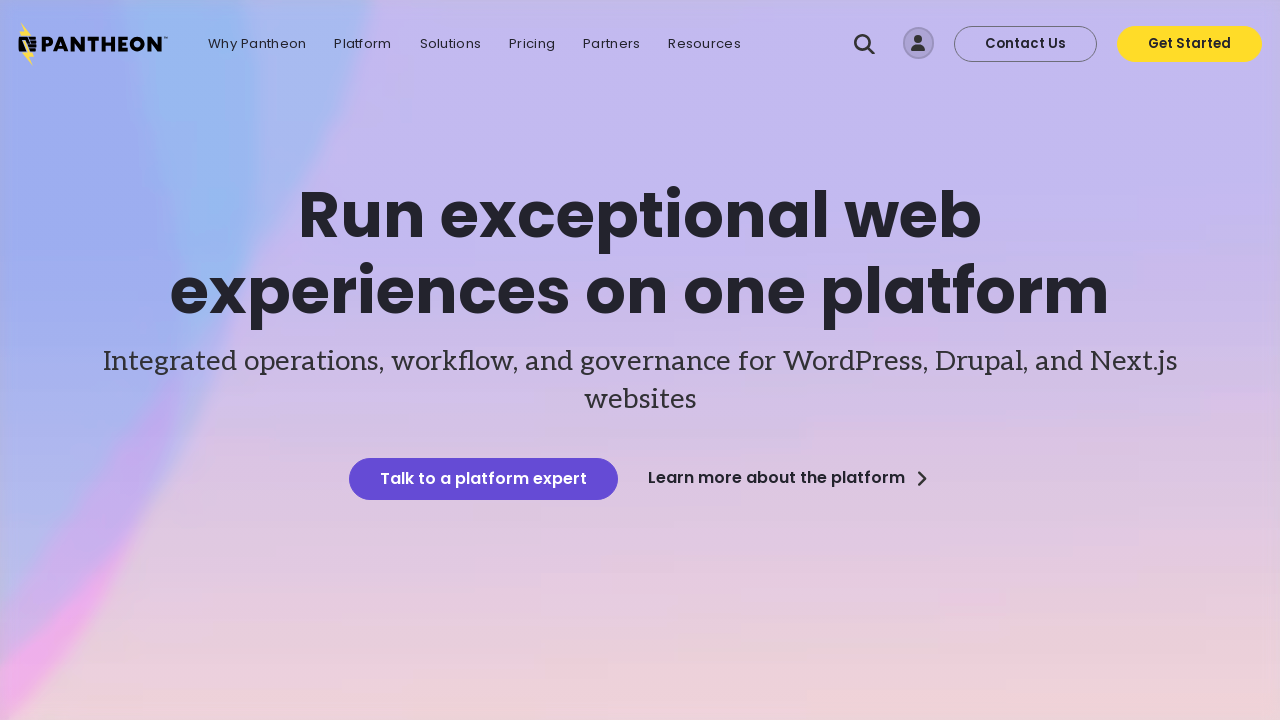

Navigated to Pantheon homepage
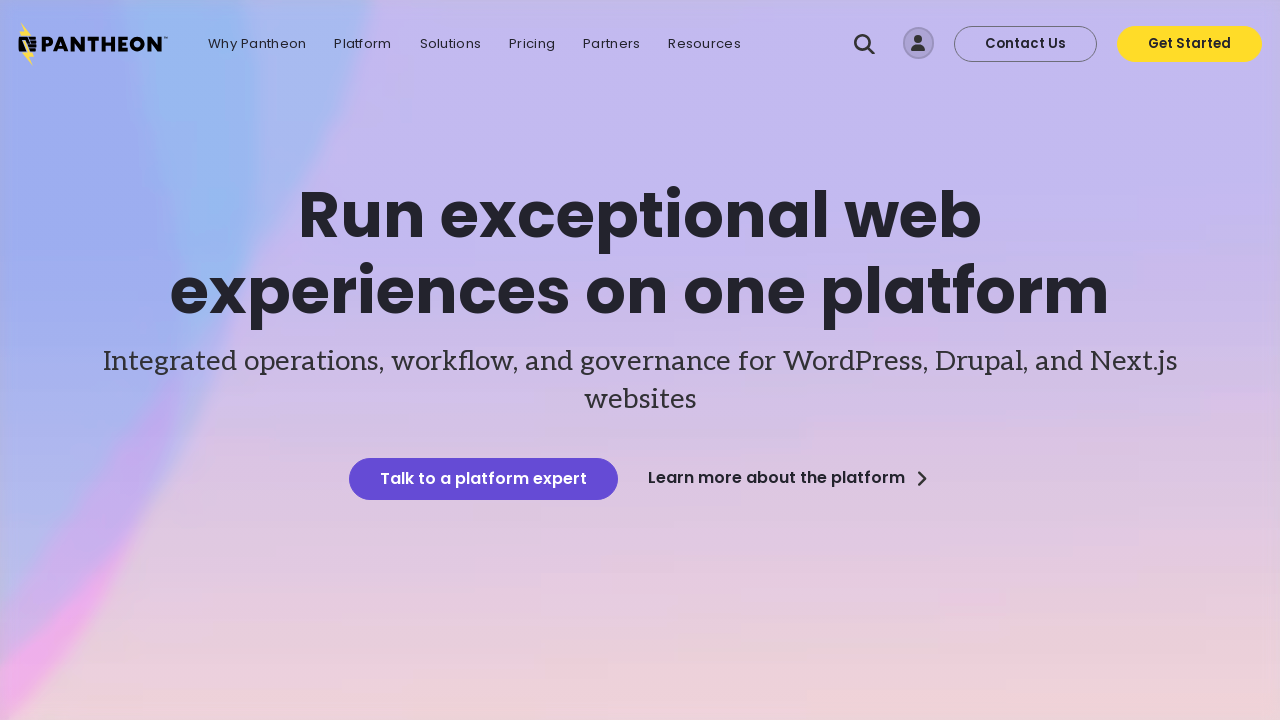

Clicked on 'Why Pantheon' navigation link at (257, 44) on text=Why Pantheon
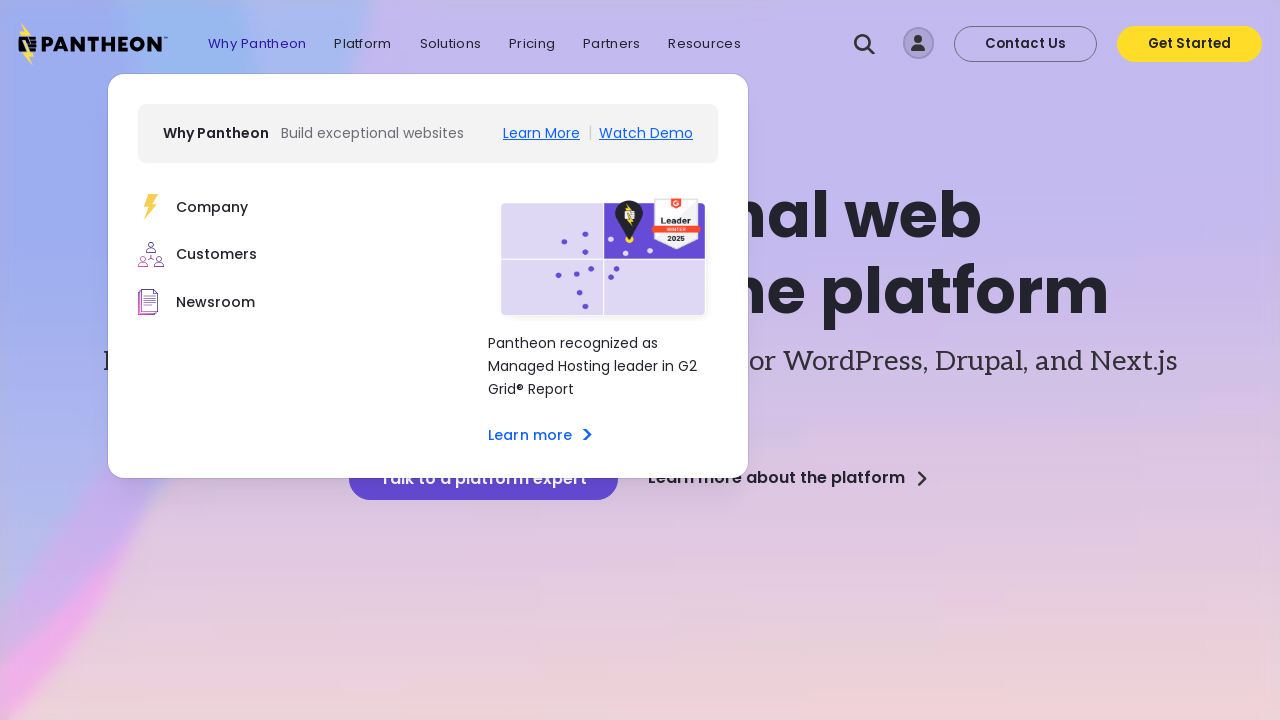

Page navigation completed and DOM content loaded
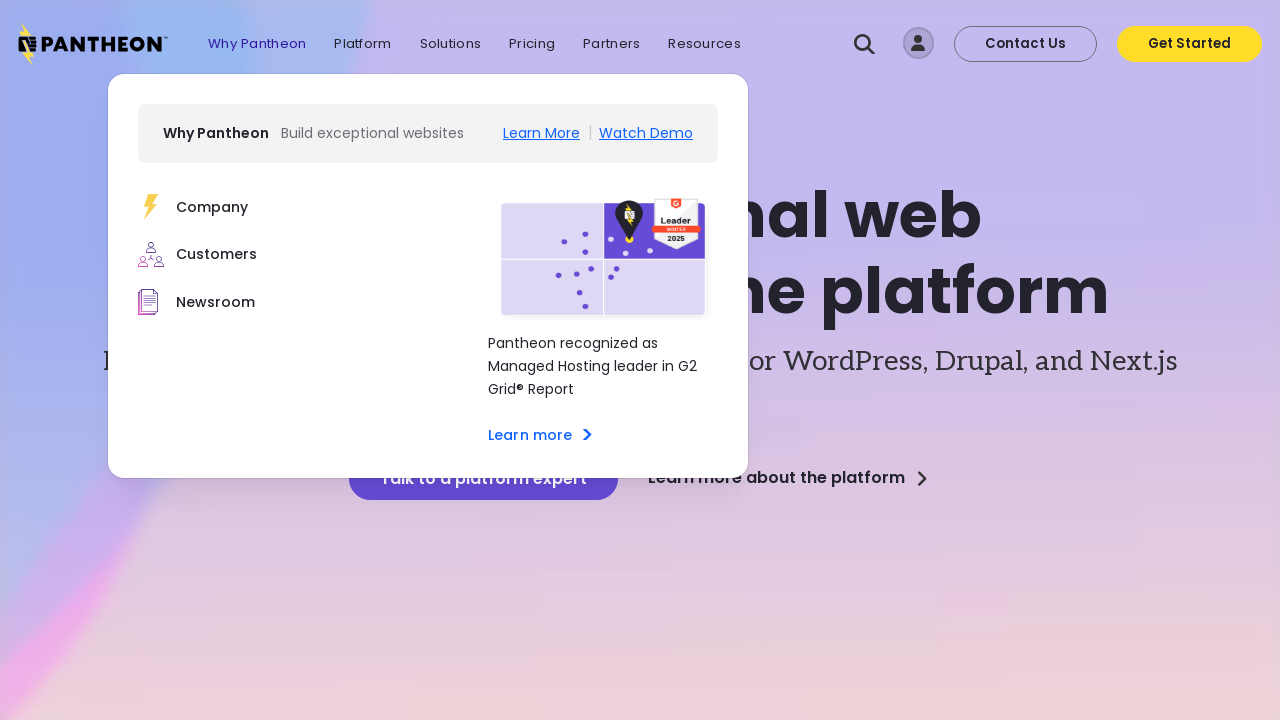

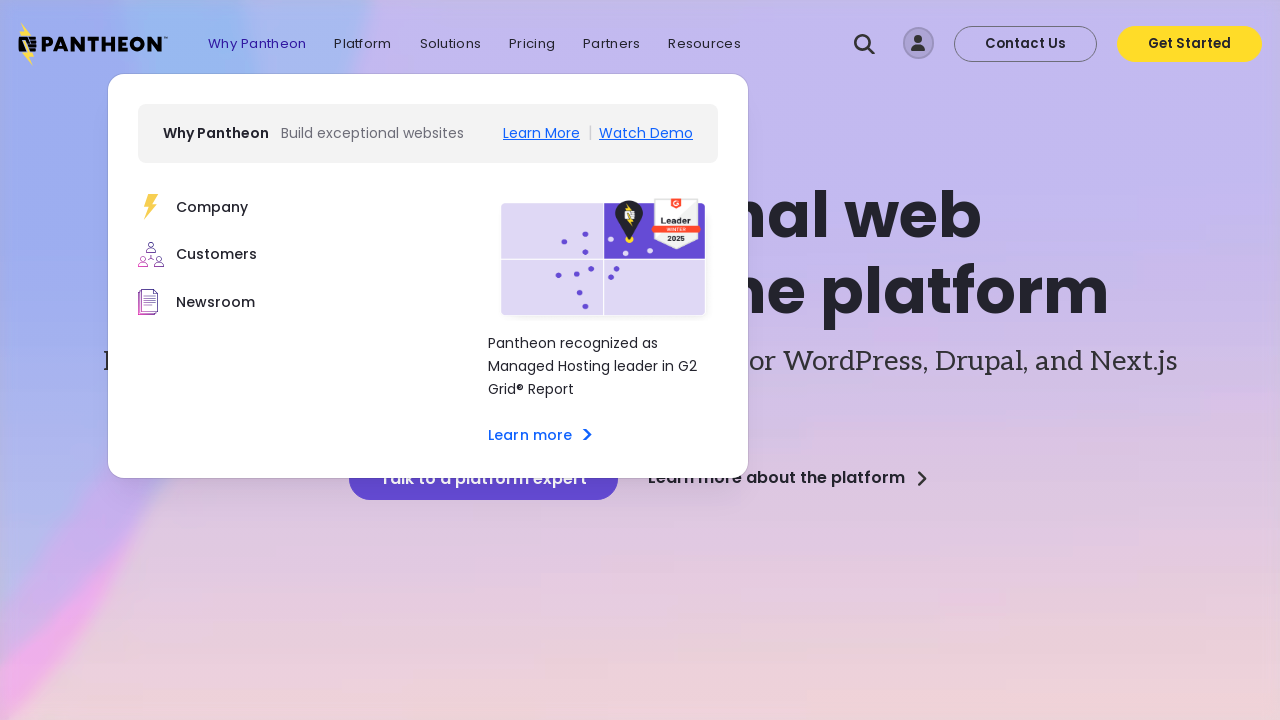